Hovers over each course category item on the Hillel IT School page to trigger hover effects

Starting URL: https://odessa.ithillel.ua/

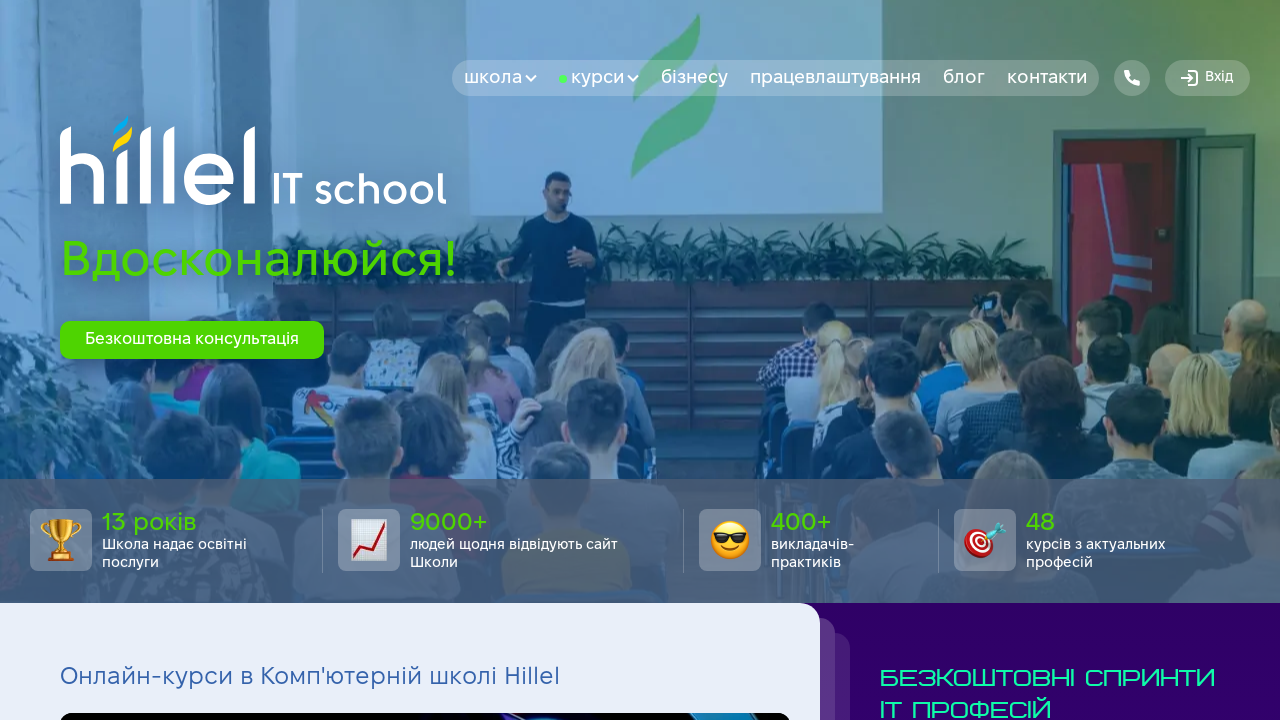

Waited for course category items to load
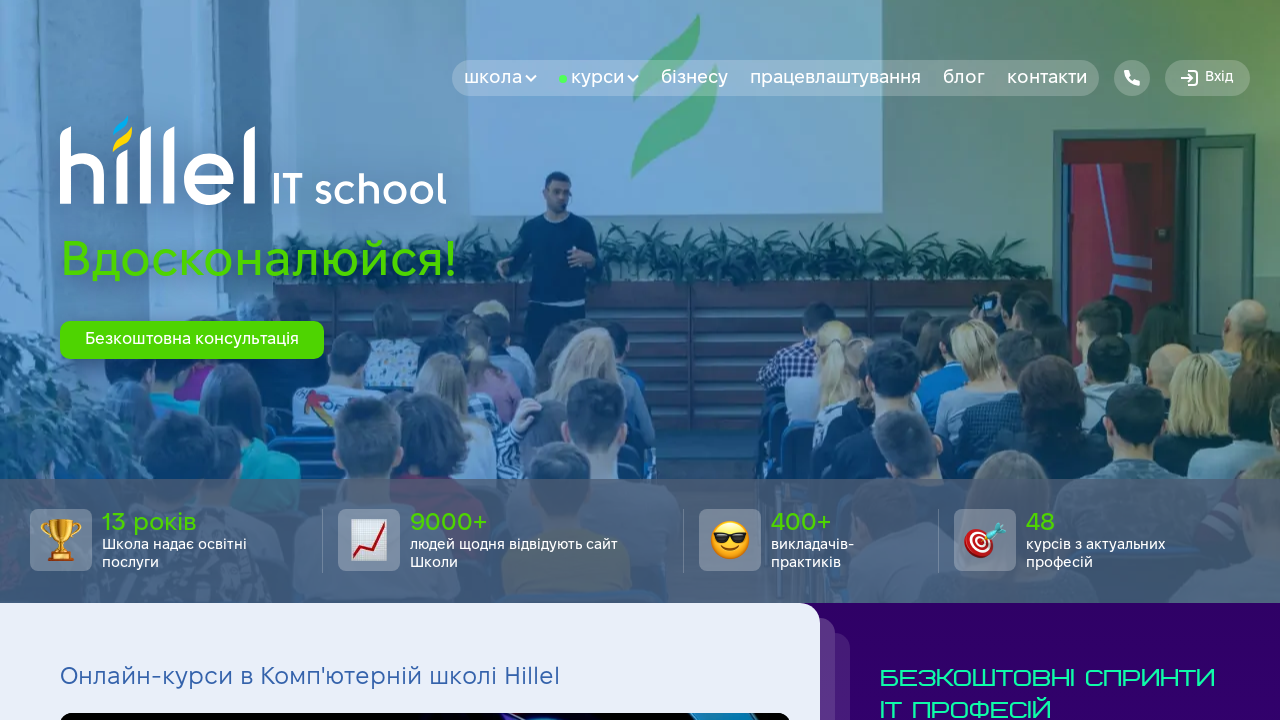

Located all course category items
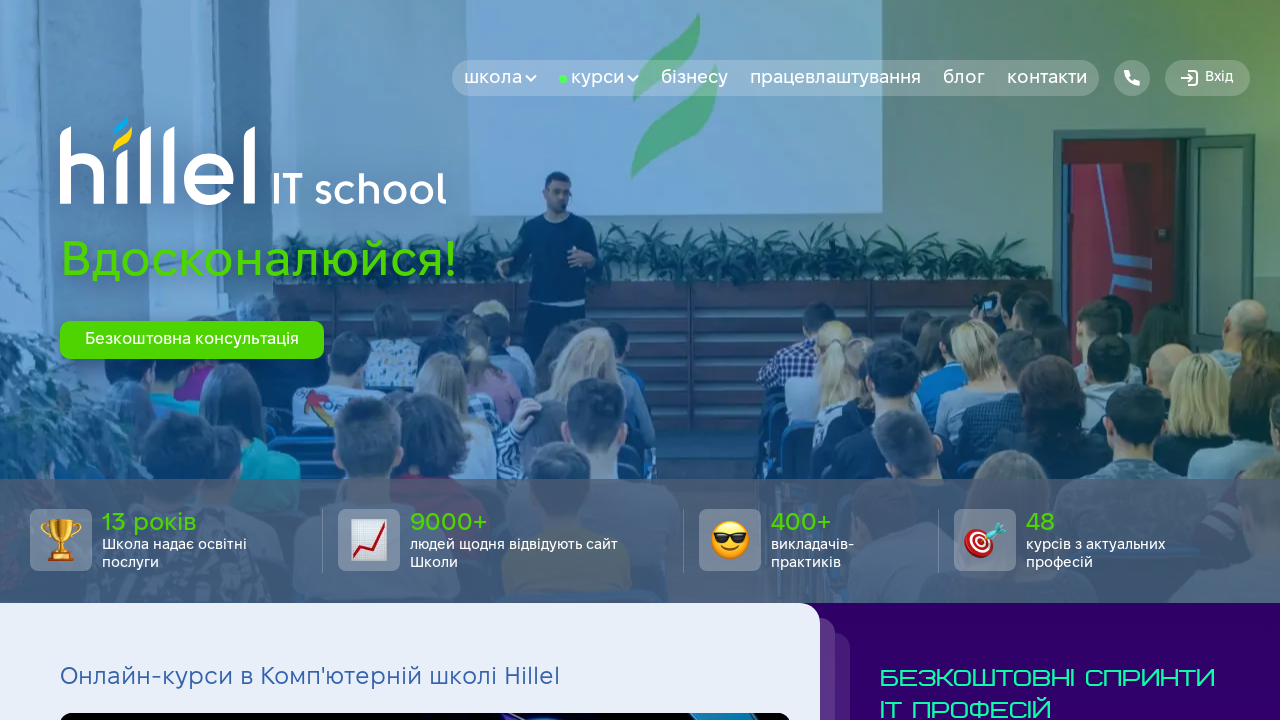

Found 9 course category items
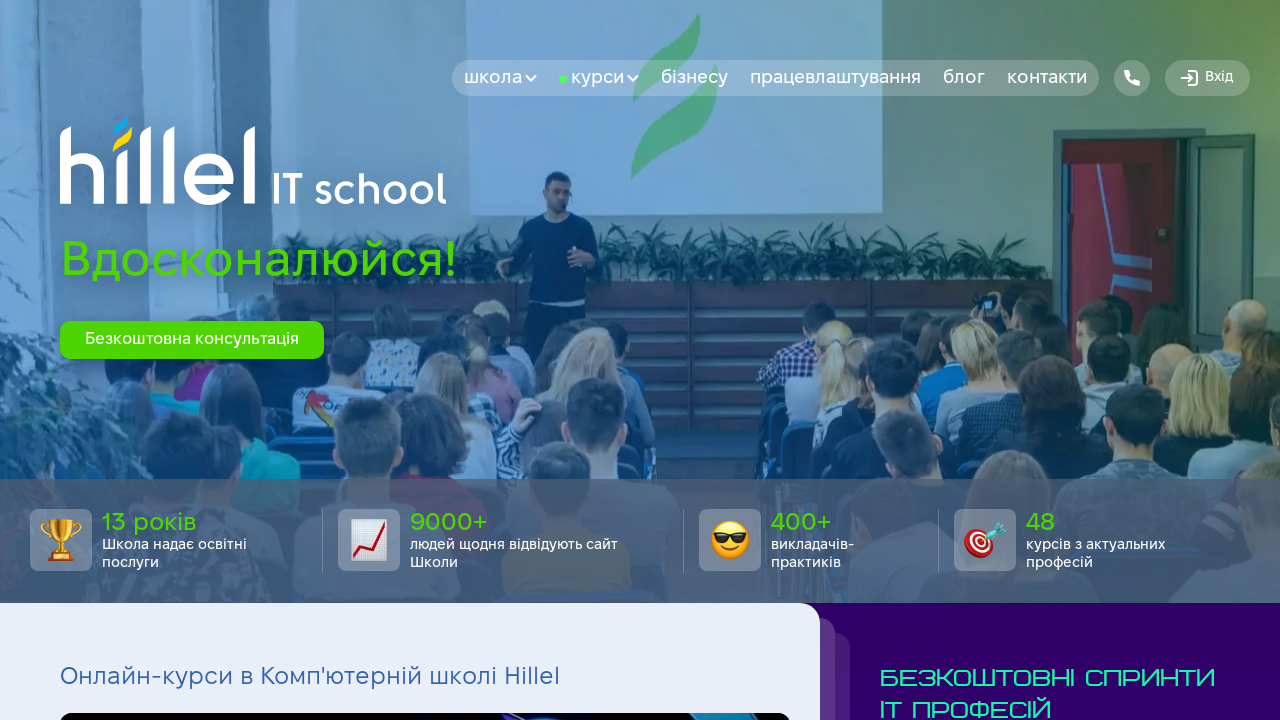

Hovered over course category item 1 to trigger hover effect at (235, 360) on .block-course-cats_item >> nth=0
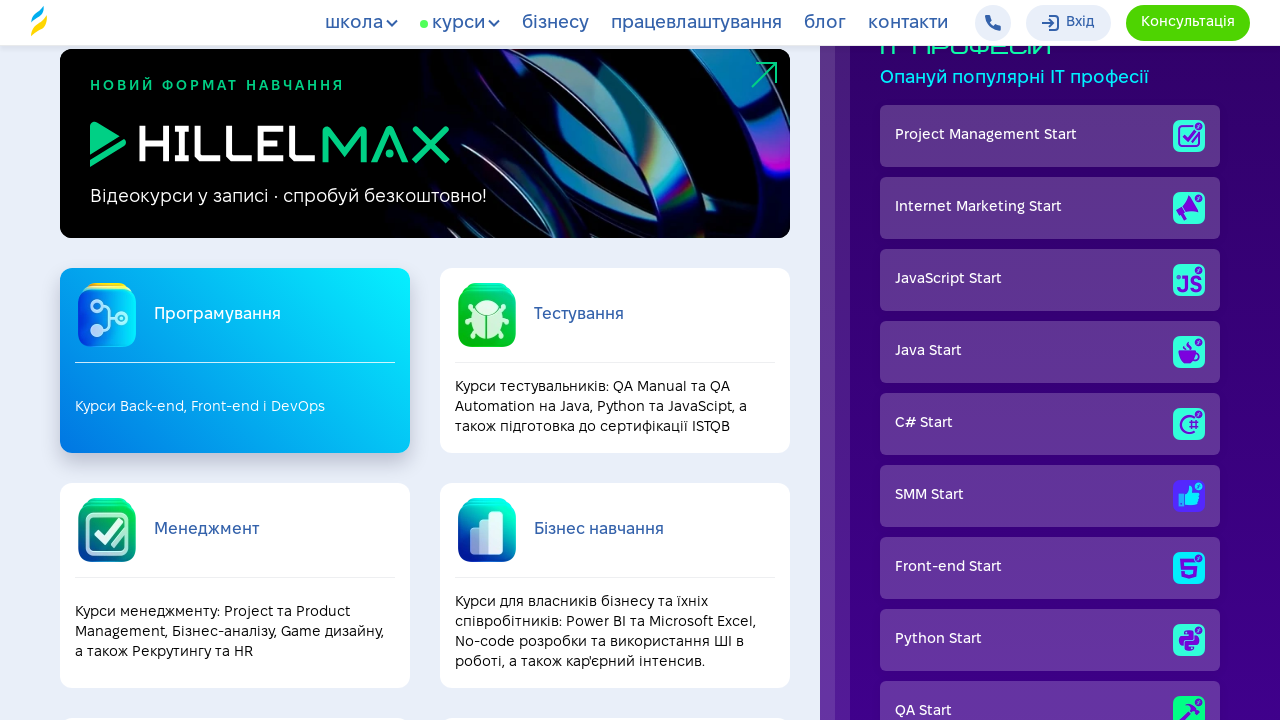

Hovered over course category item 2 to trigger hover effect at (615, 360) on .block-course-cats_item >> nth=1
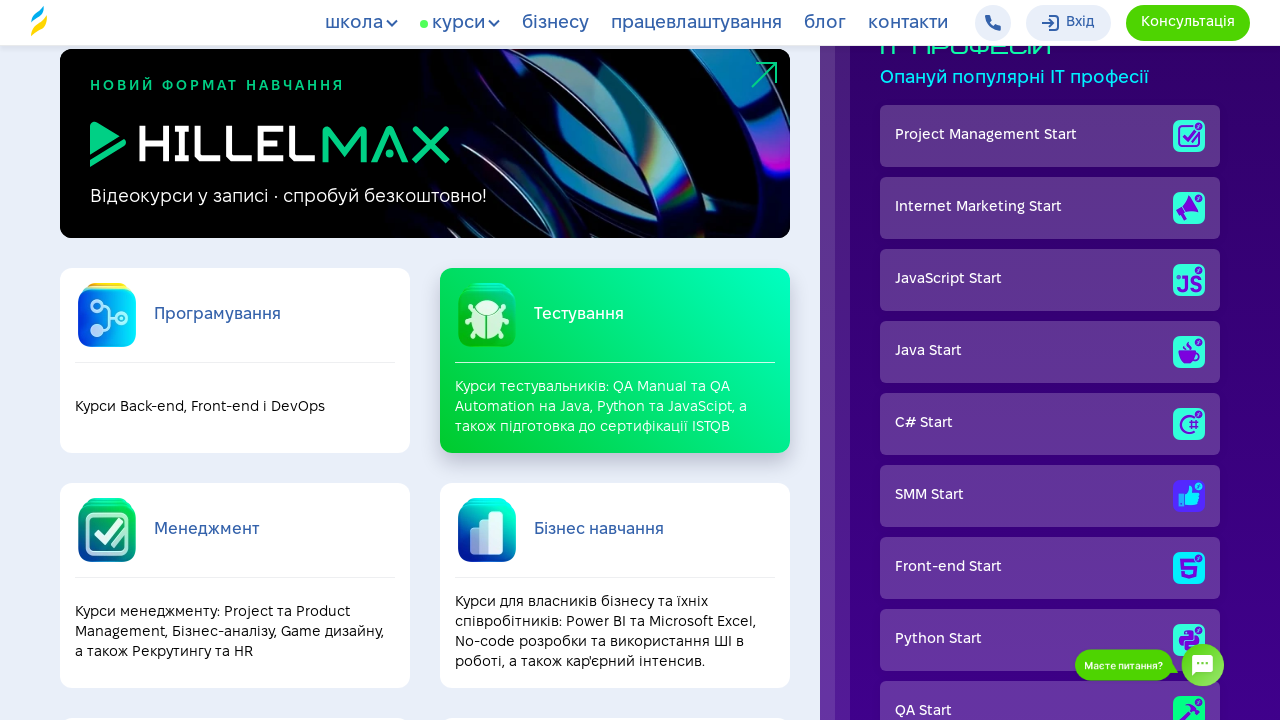

Hovered over course category item 3 to trigger hover effect at (235, 586) on .block-course-cats_item >> nth=2
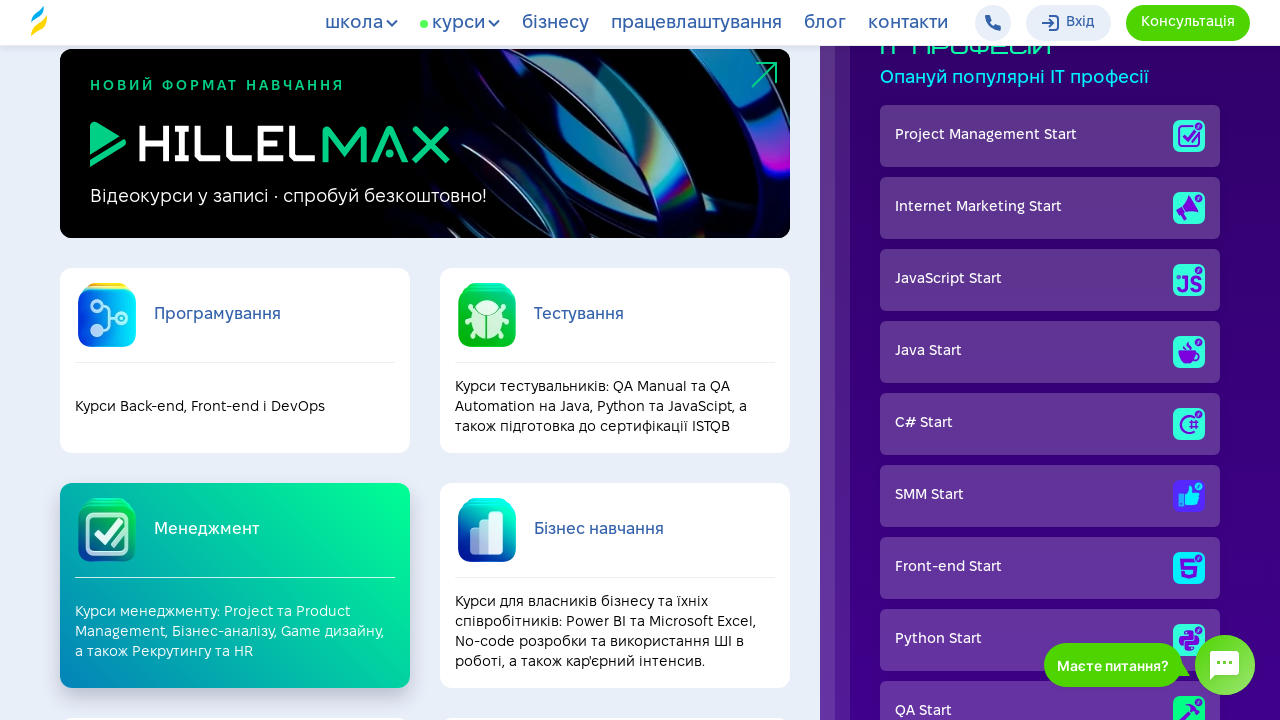

Hovered over course category item 4 to trigger hover effect at (615, 586) on .block-course-cats_item >> nth=3
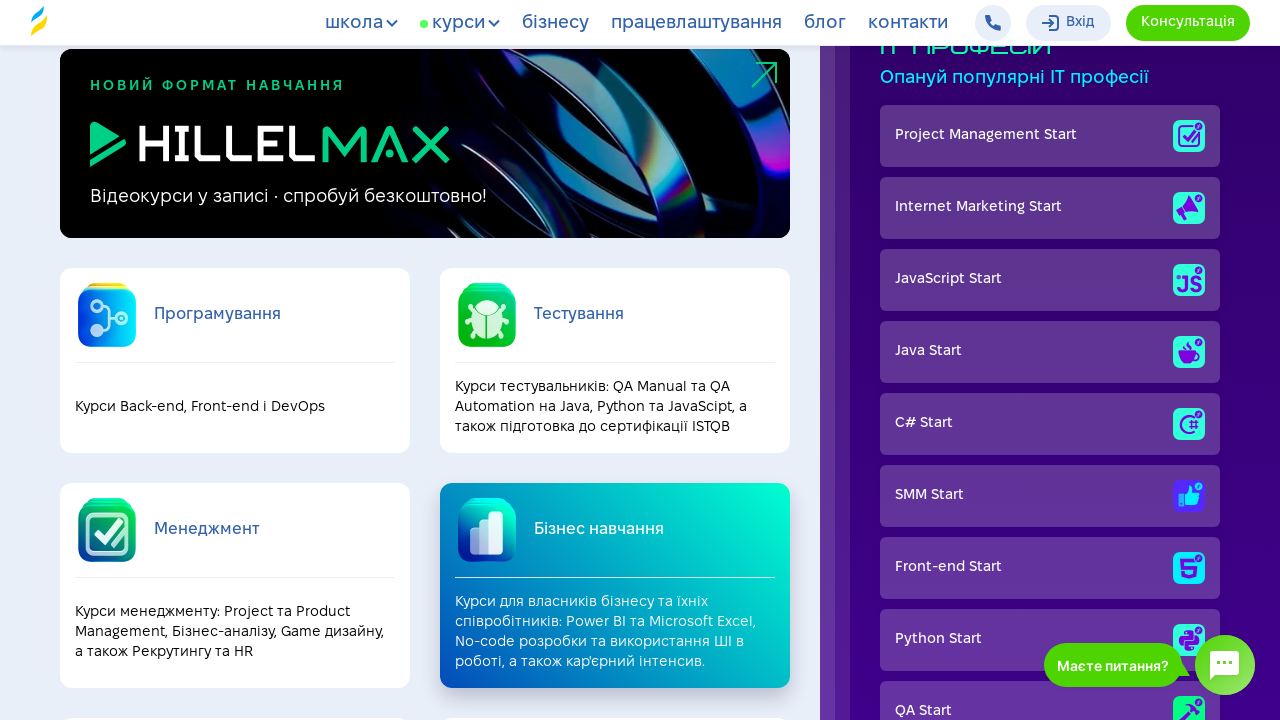

Hovered over course category item 5 to trigger hover effect at (235, 638) on .block-course-cats_item >> nth=4
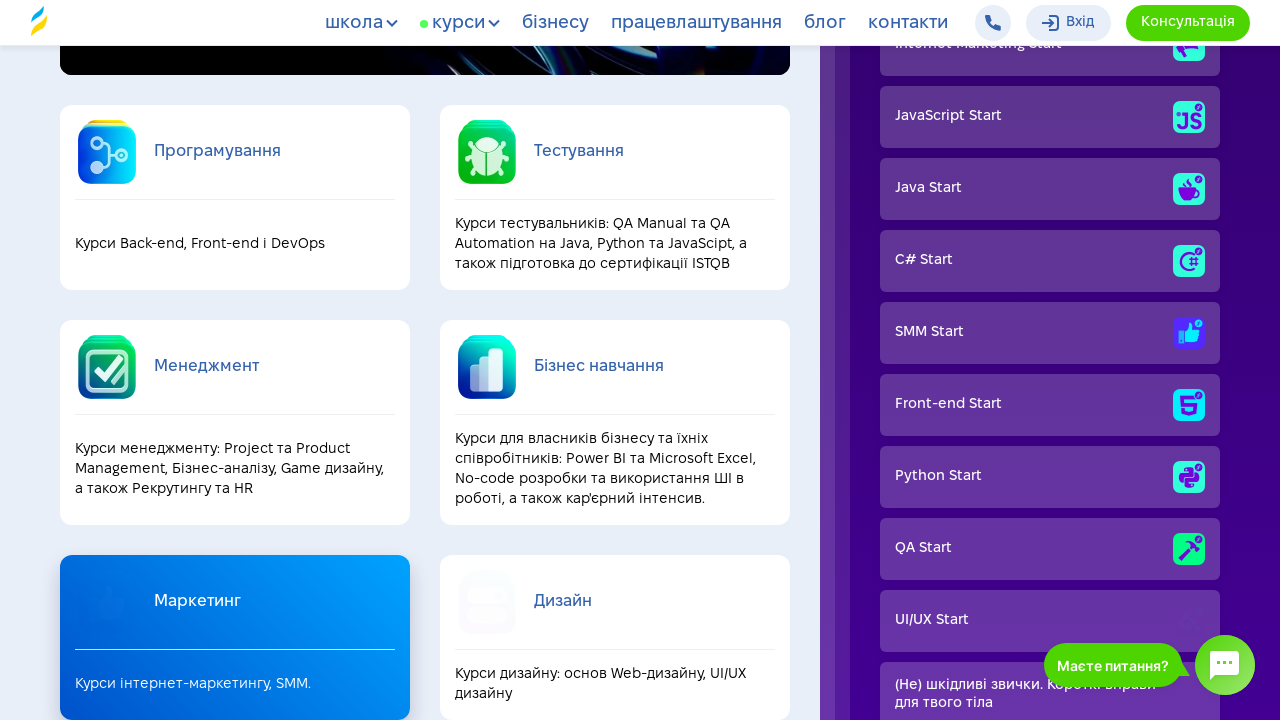

Hovered over course category item 6 to trigger hover effect at (615, 638) on .block-course-cats_item >> nth=5
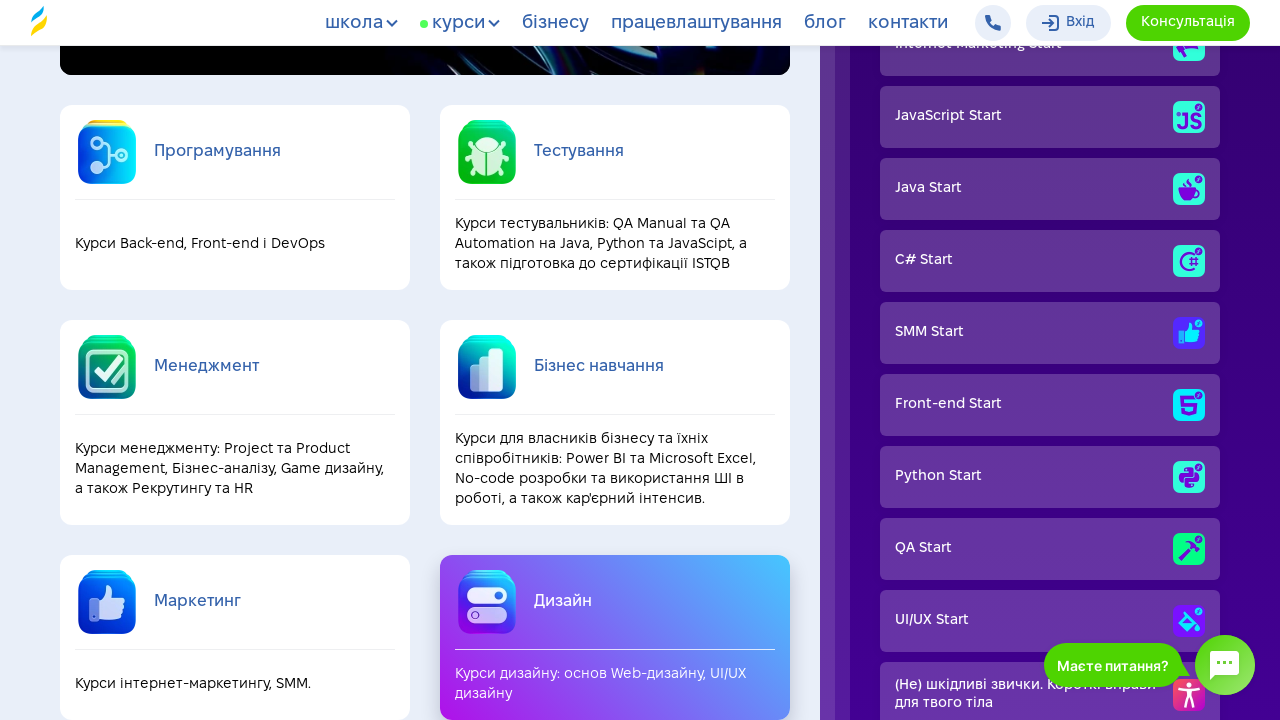

Hovered over course category item 7 to trigger hover effect at (235, 360) on .block-course-cats_item >> nth=6
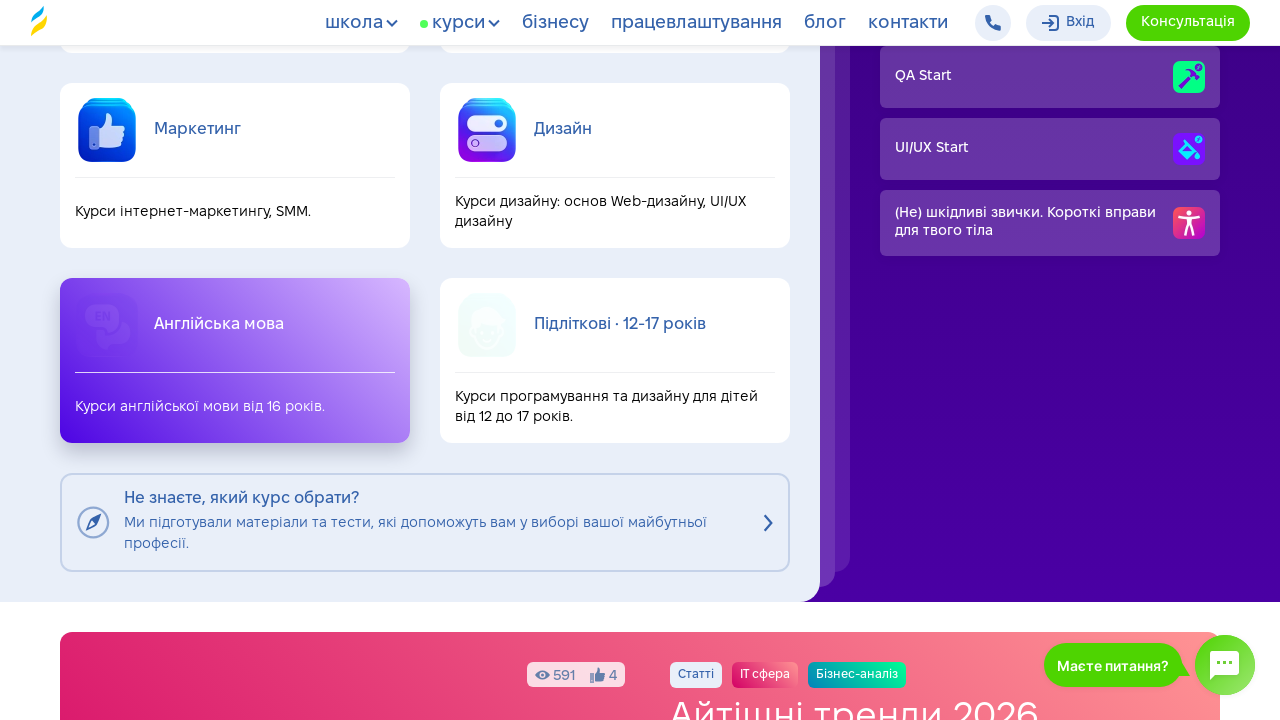

Hovered over course category item 8 to trigger hover effect at (615, 360) on .block-course-cats_item >> nth=7
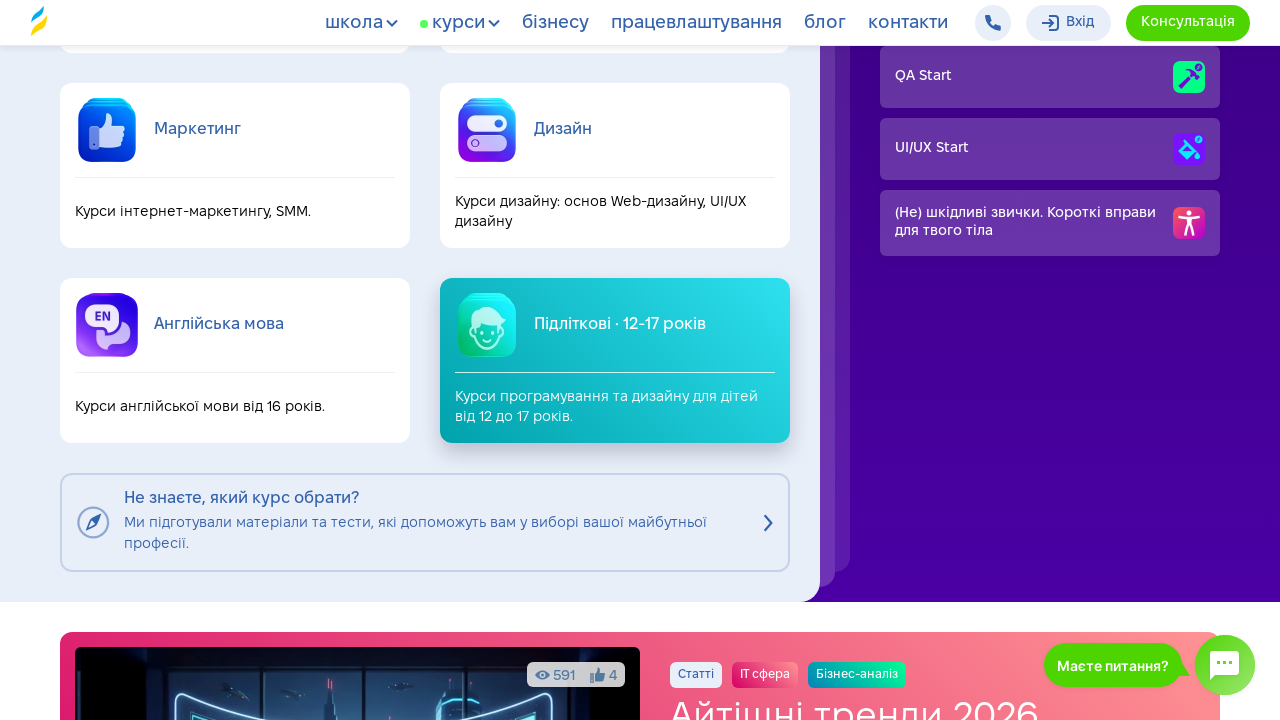

Hovered over course category item 9 to trigger hover effect at (425, 522) on .block-course-cats_item >> nth=8
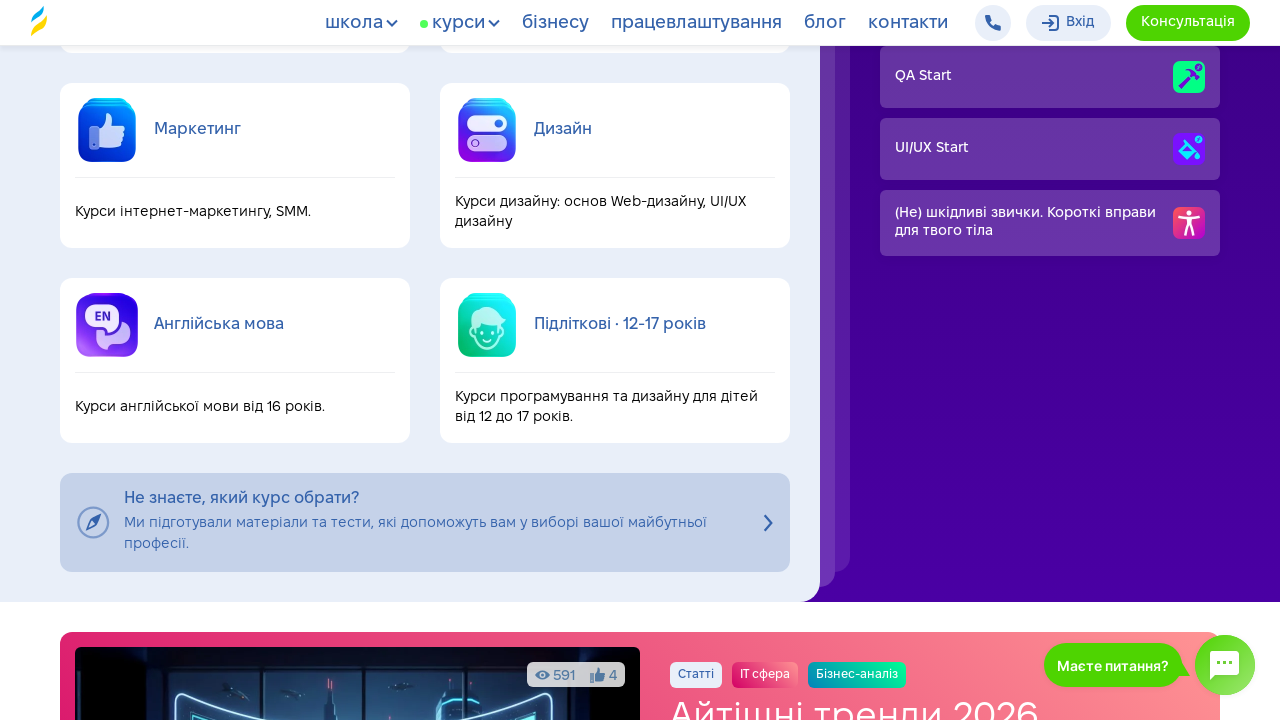

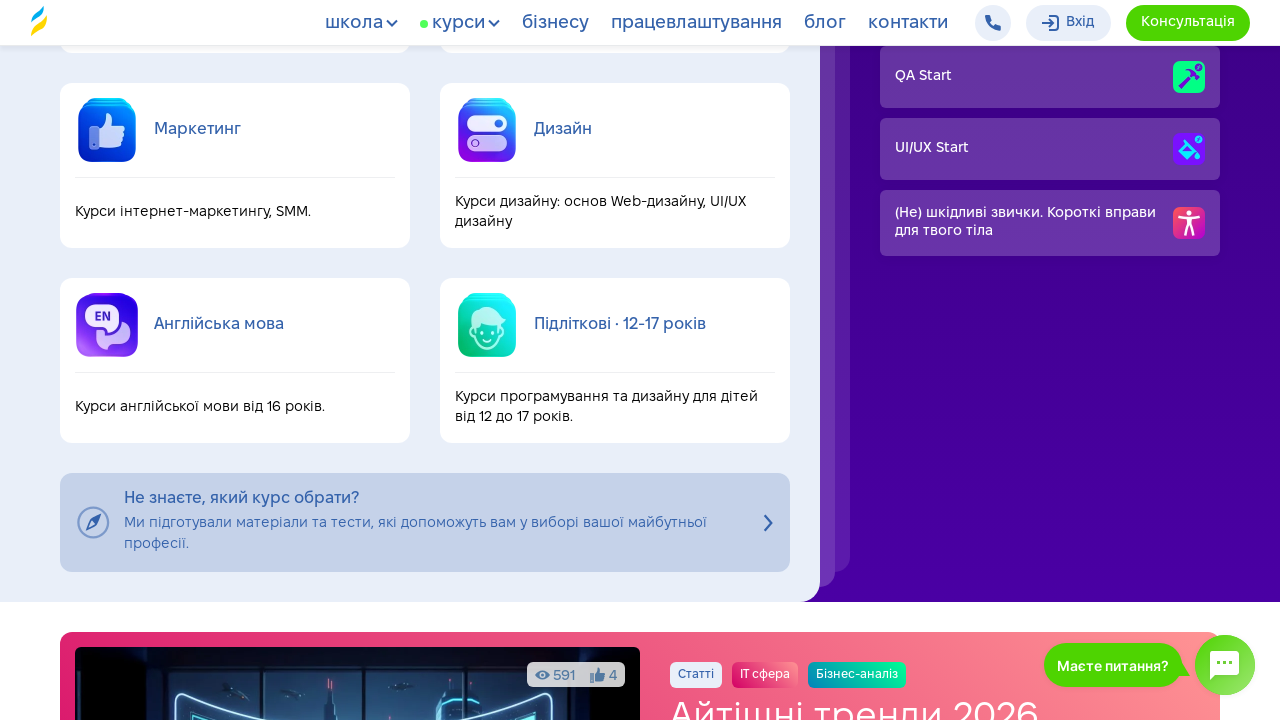